Tests handling a simple JavaScript alert by clicking the alert trigger button, waiting for the alert to appear, and accepting it by clicking OK.

Starting URL: https://the-internet.herokuapp.com/javascript_alerts

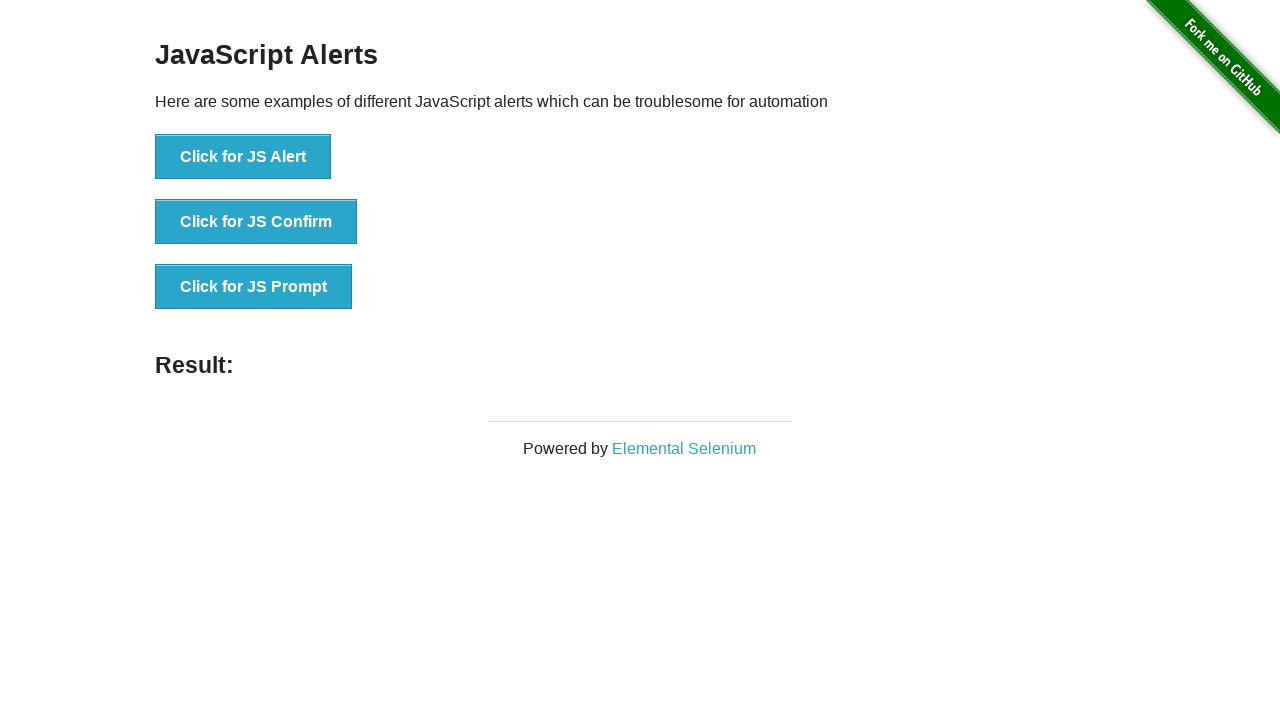

Clicked button to trigger JavaScript alert at (243, 157) on xpath=//button[text()='Click for JS Alert']
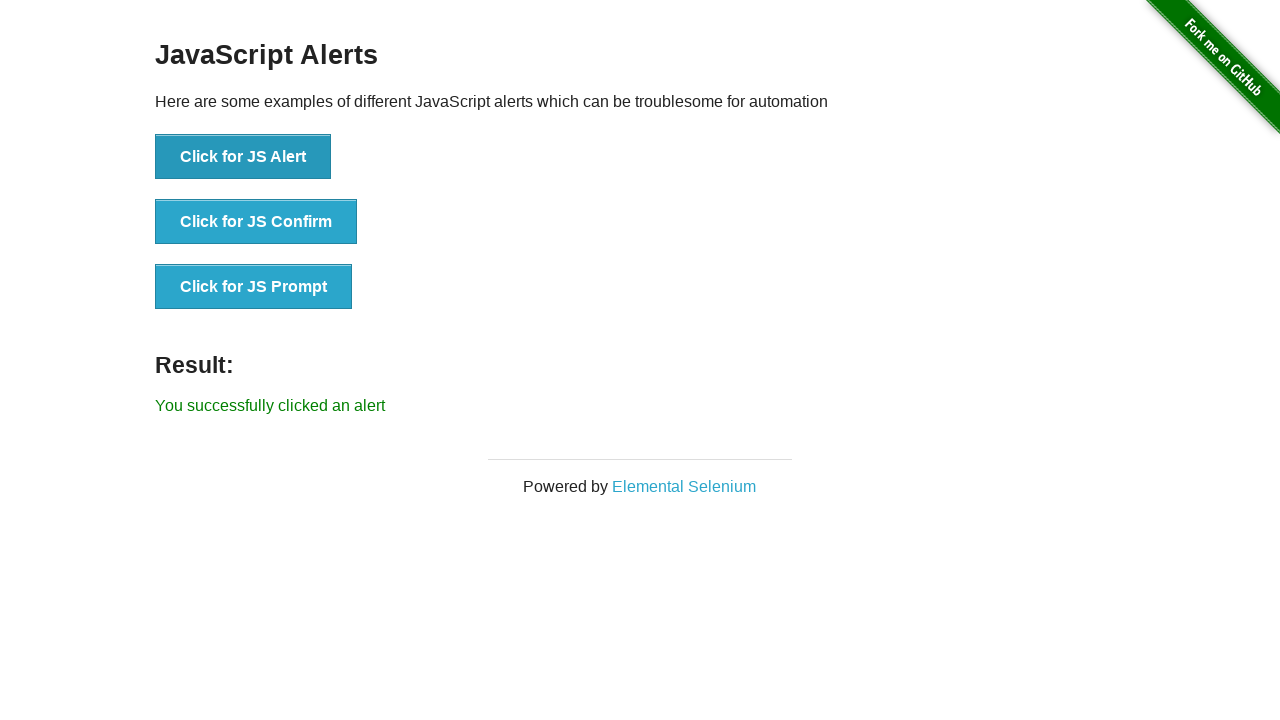

Set up dialog handler to accept alert
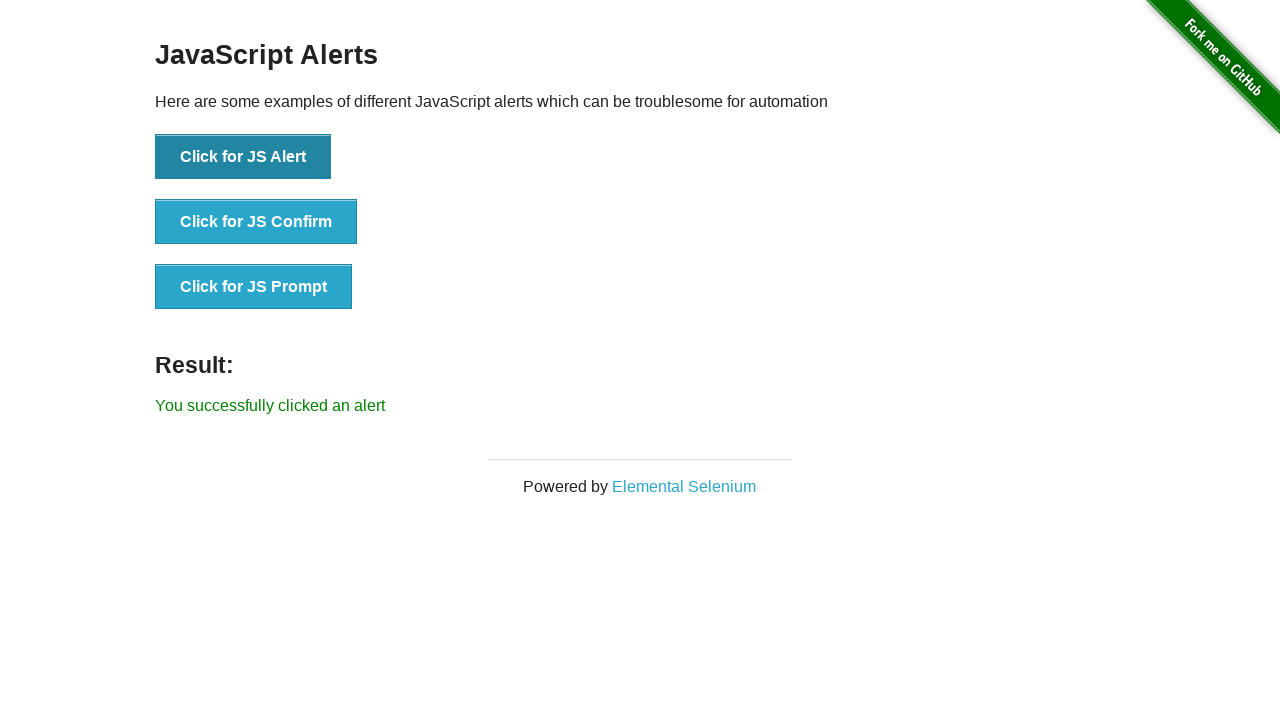

Alert was accepted and result message appeared
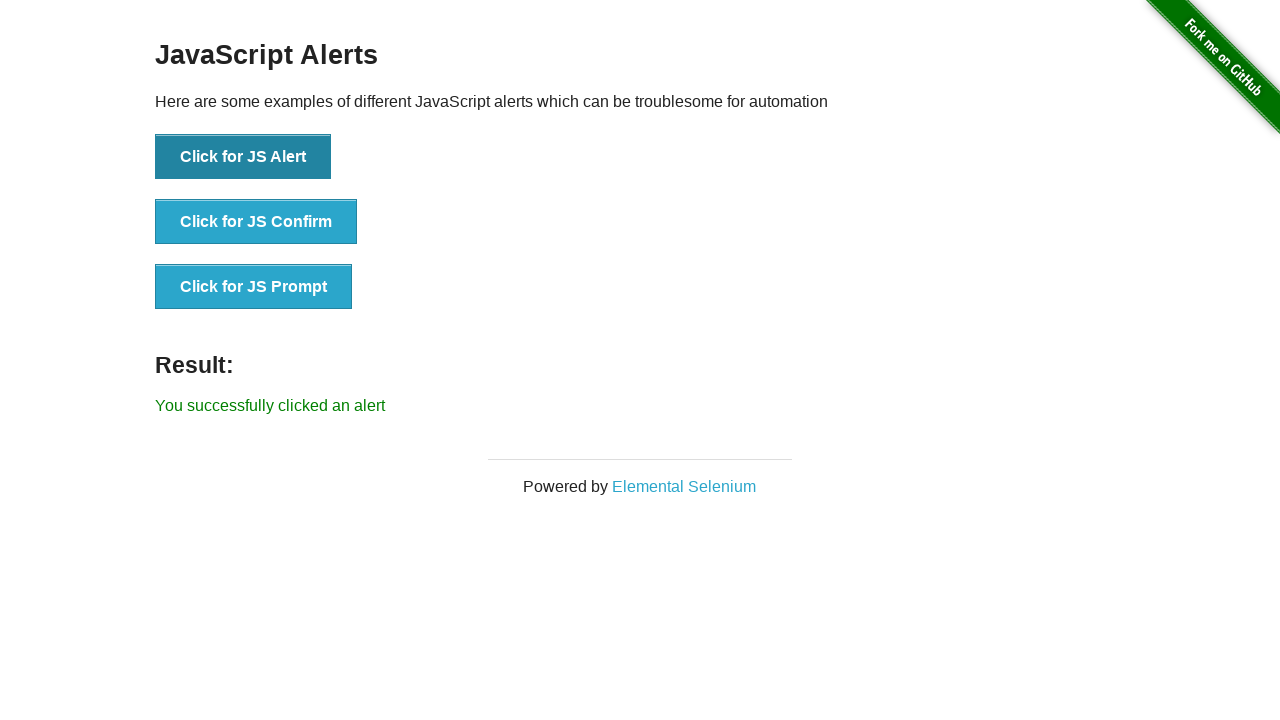

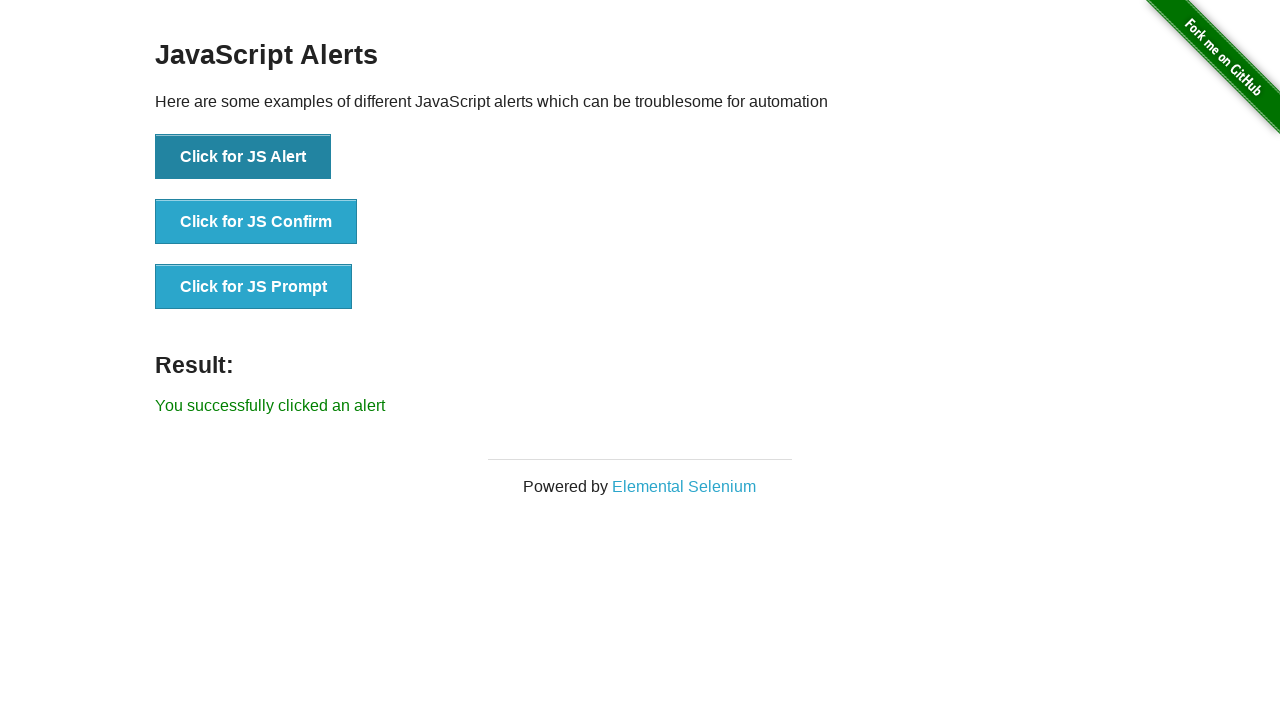